Navigates to 36kr.com website and loads the page

Starting URL: http://36kr.com

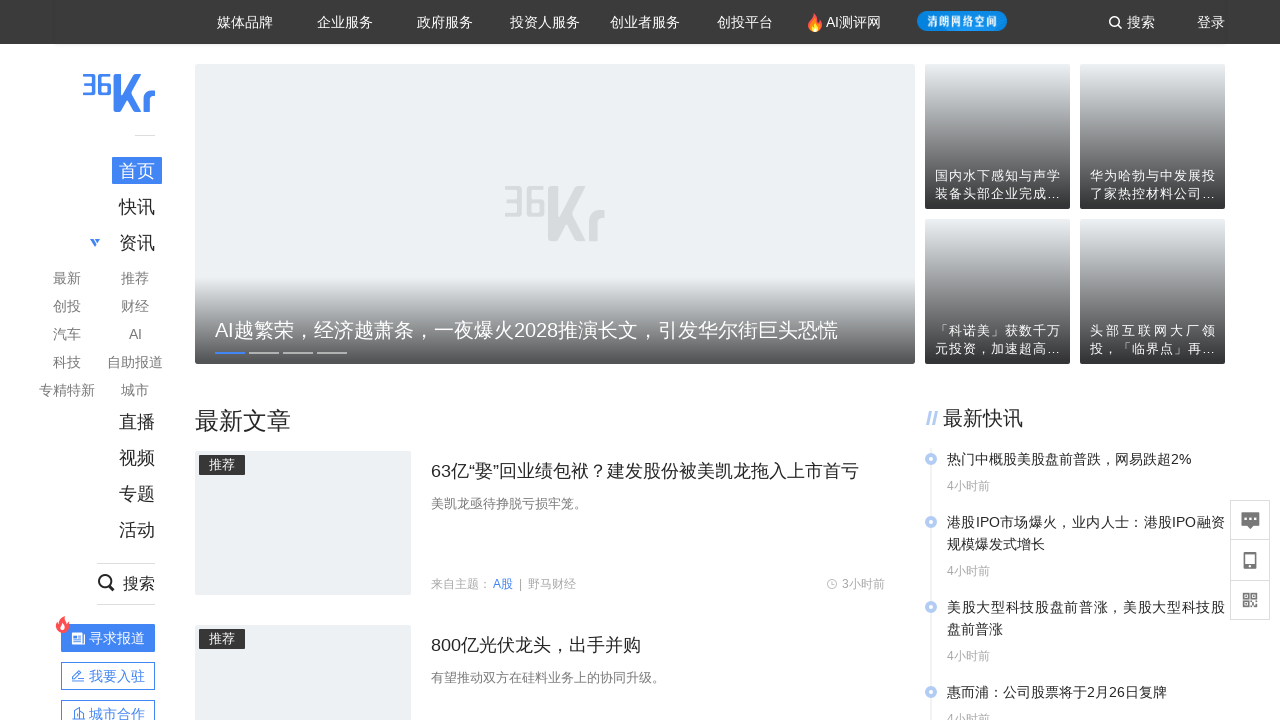

Waited for page to reach networkidle state on 36kr.com
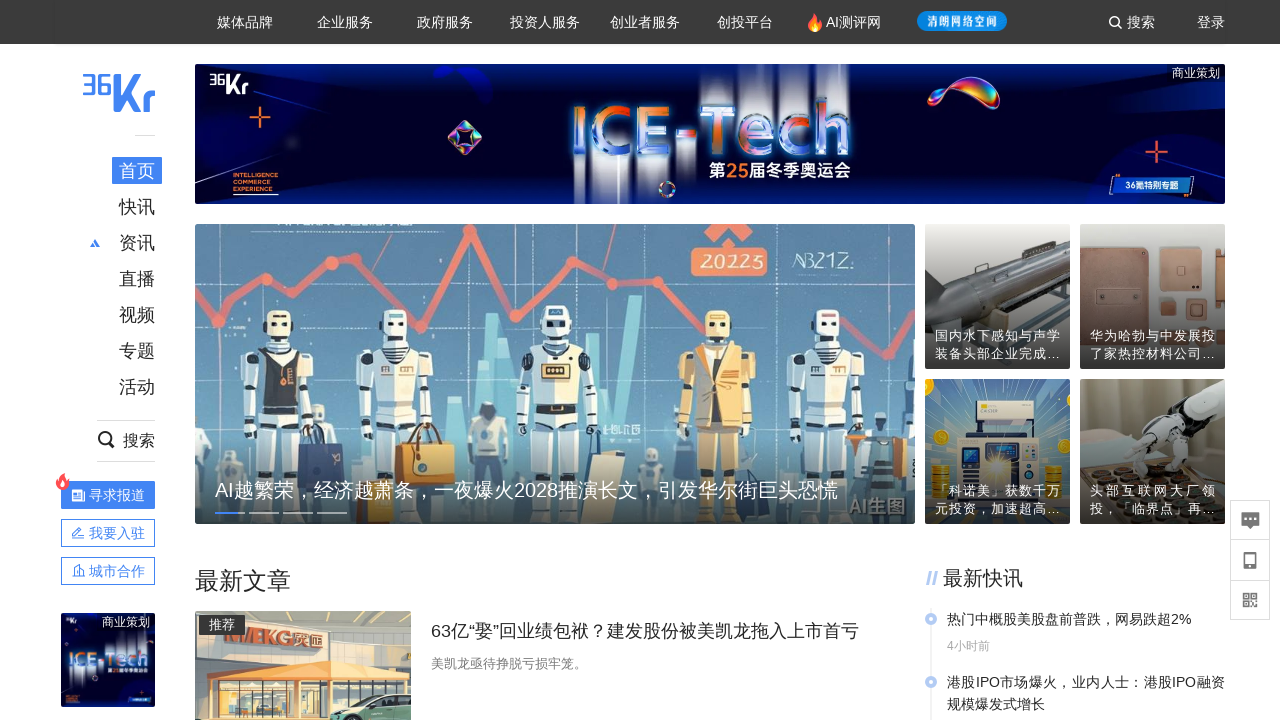

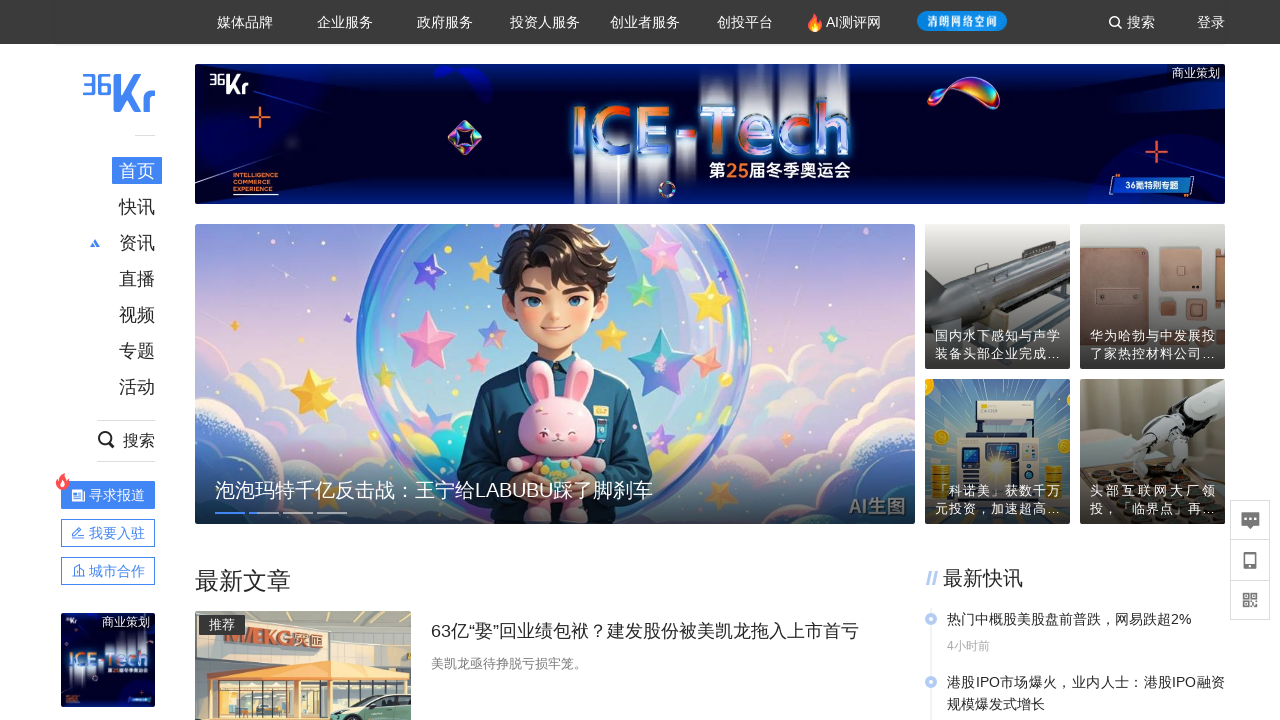